Tests filtering to display only completed todo items

Starting URL: https://demo.playwright.dev/todomvc

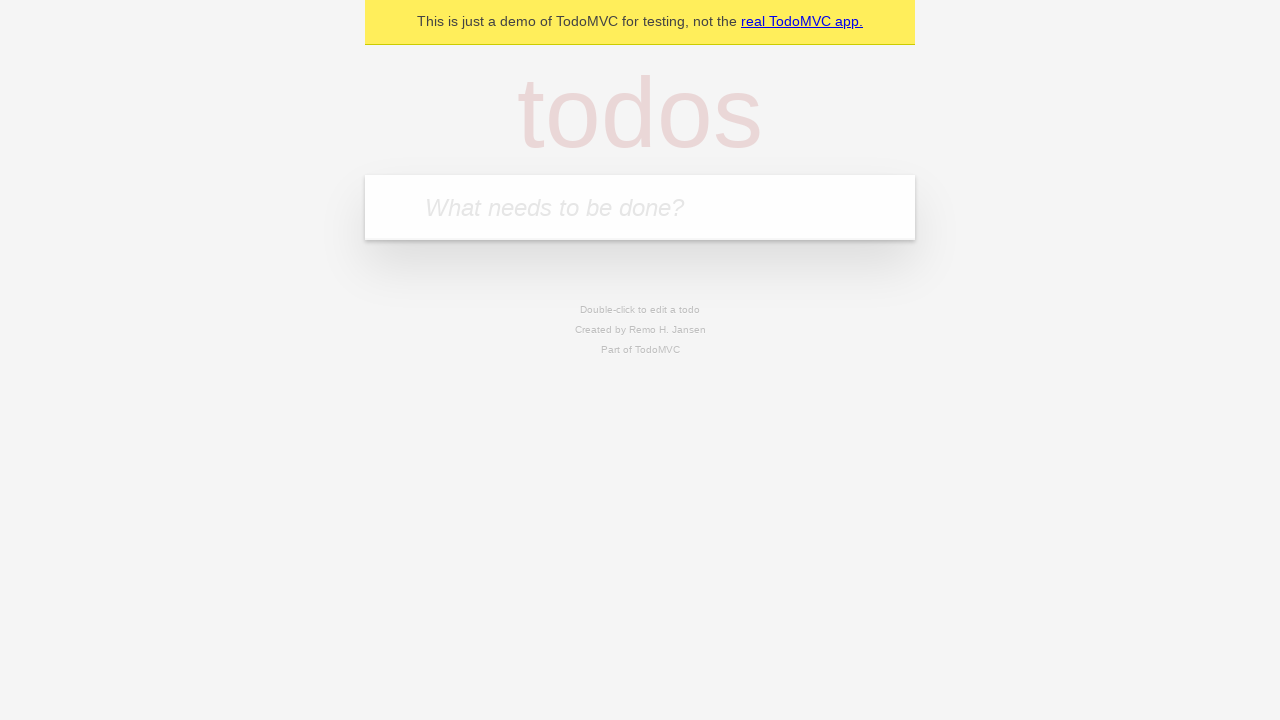

Filled todo input with 'buy some cheese' on internal:attr=[placeholder="What needs to be done?"i]
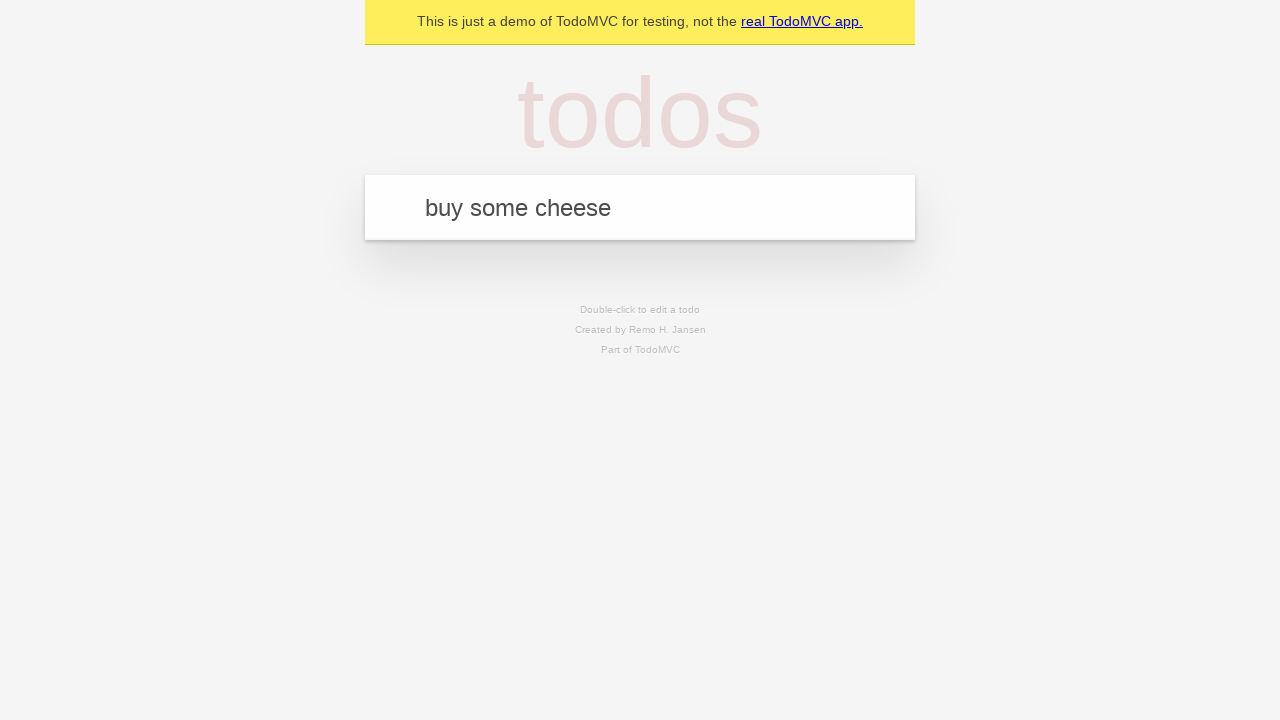

Pressed Enter to create todo 'buy some cheese' on internal:attr=[placeholder="What needs to be done?"i]
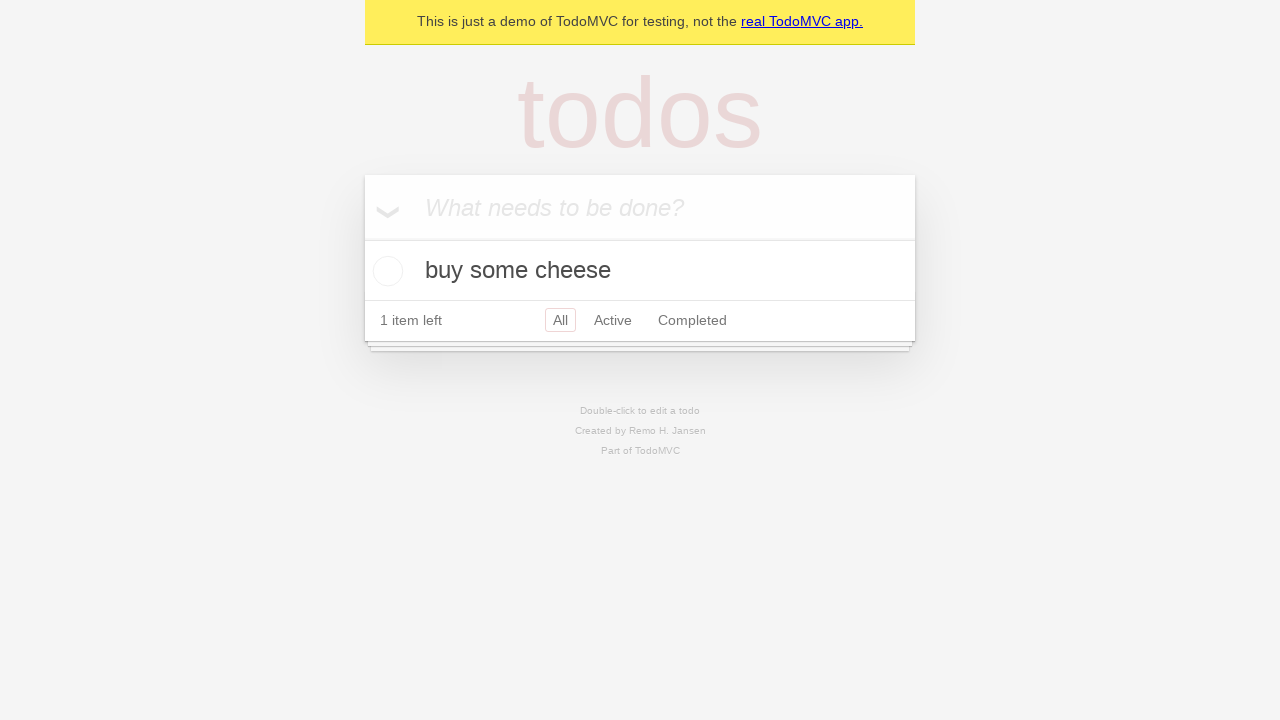

Filled todo input with 'feed the cat' on internal:attr=[placeholder="What needs to be done?"i]
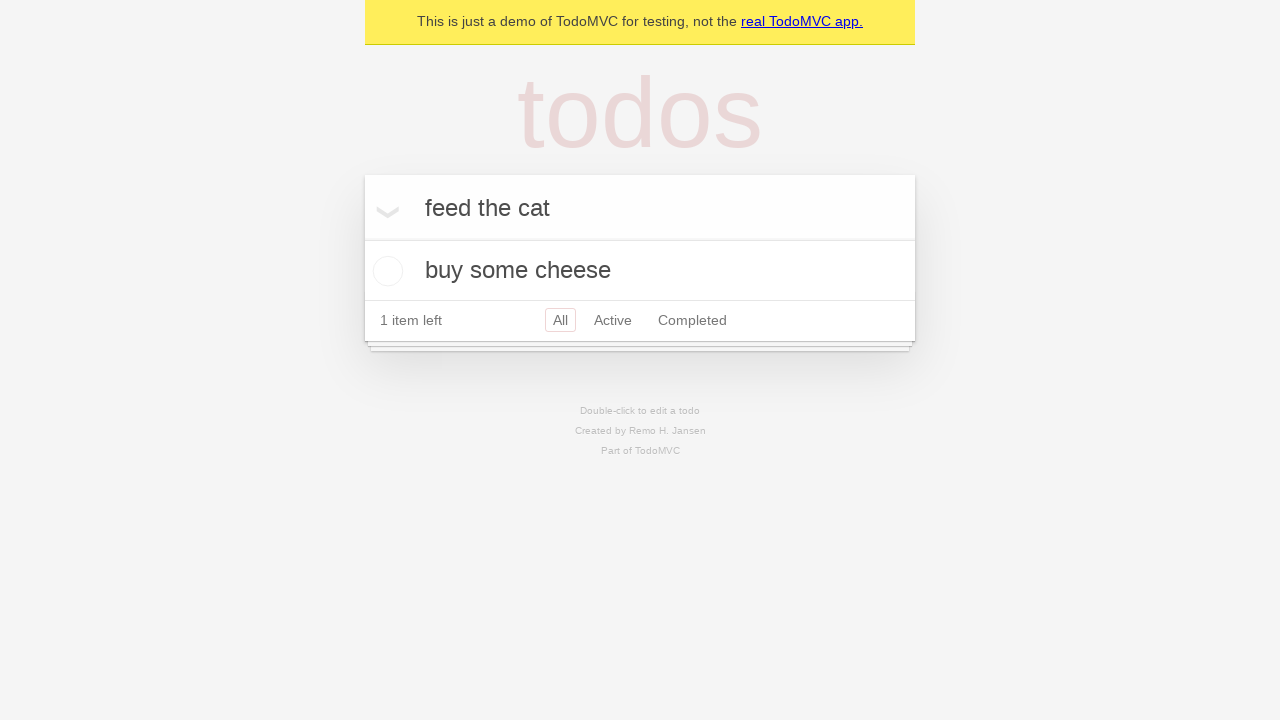

Pressed Enter to create todo 'feed the cat' on internal:attr=[placeholder="What needs to be done?"i]
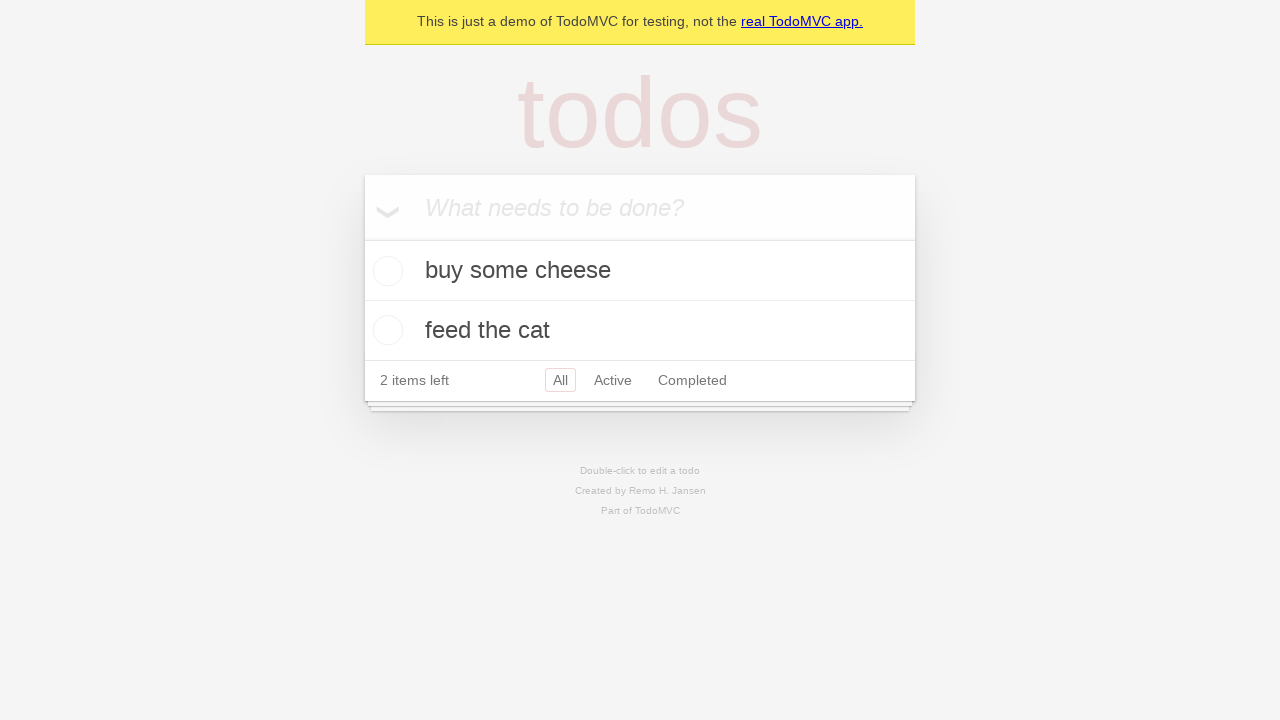

Filled todo input with 'book a doctors appointment' on internal:attr=[placeholder="What needs to be done?"i]
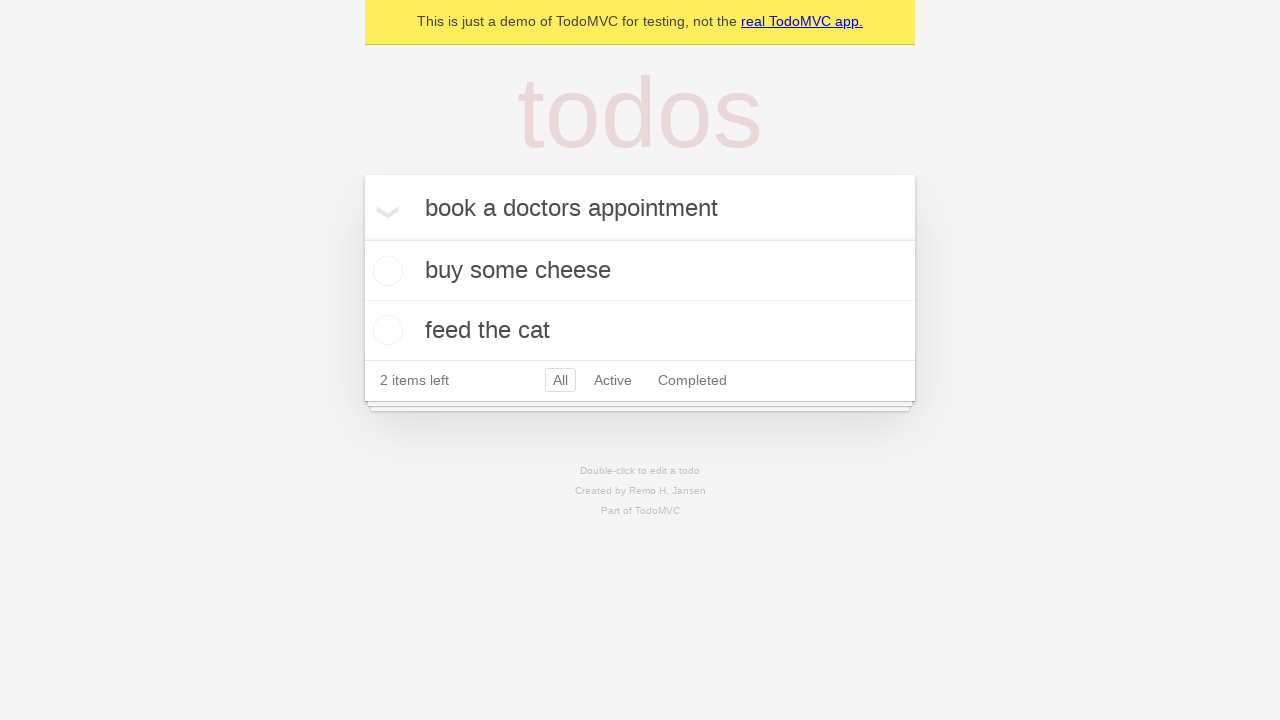

Pressed Enter to create todo 'book a doctors appointment' on internal:attr=[placeholder="What needs to be done?"i]
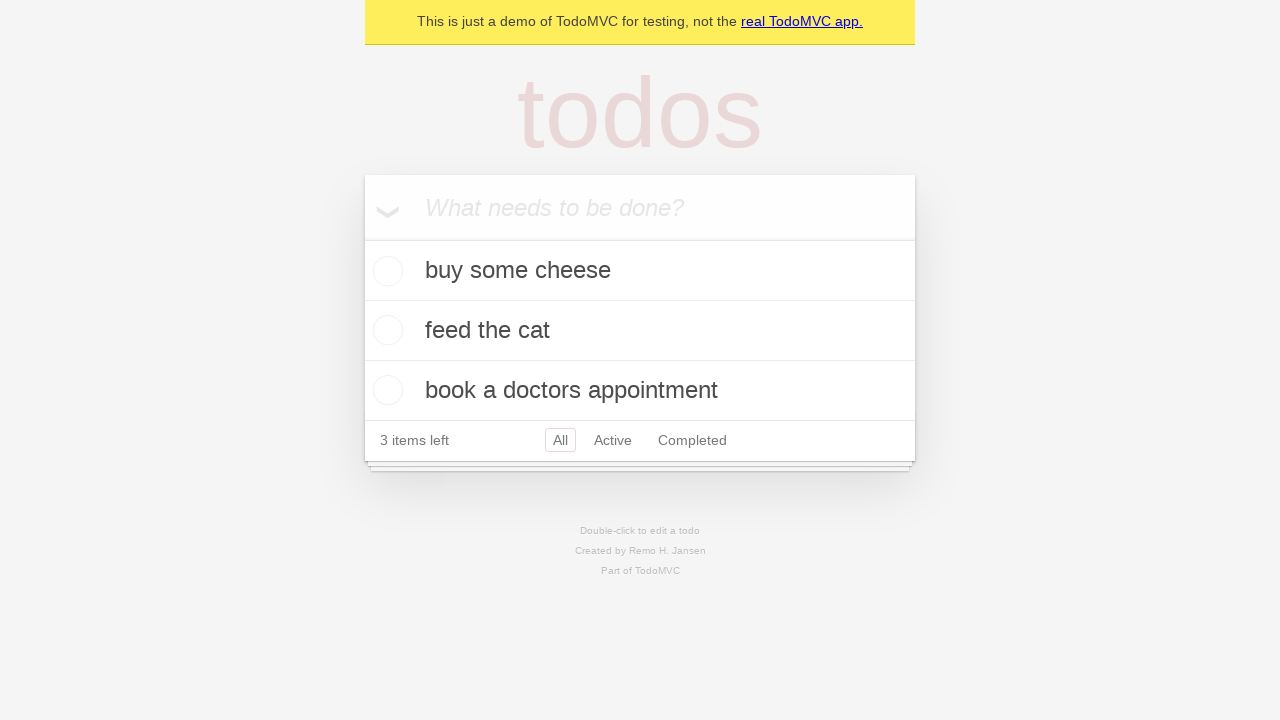

Waited for third todo item to be created
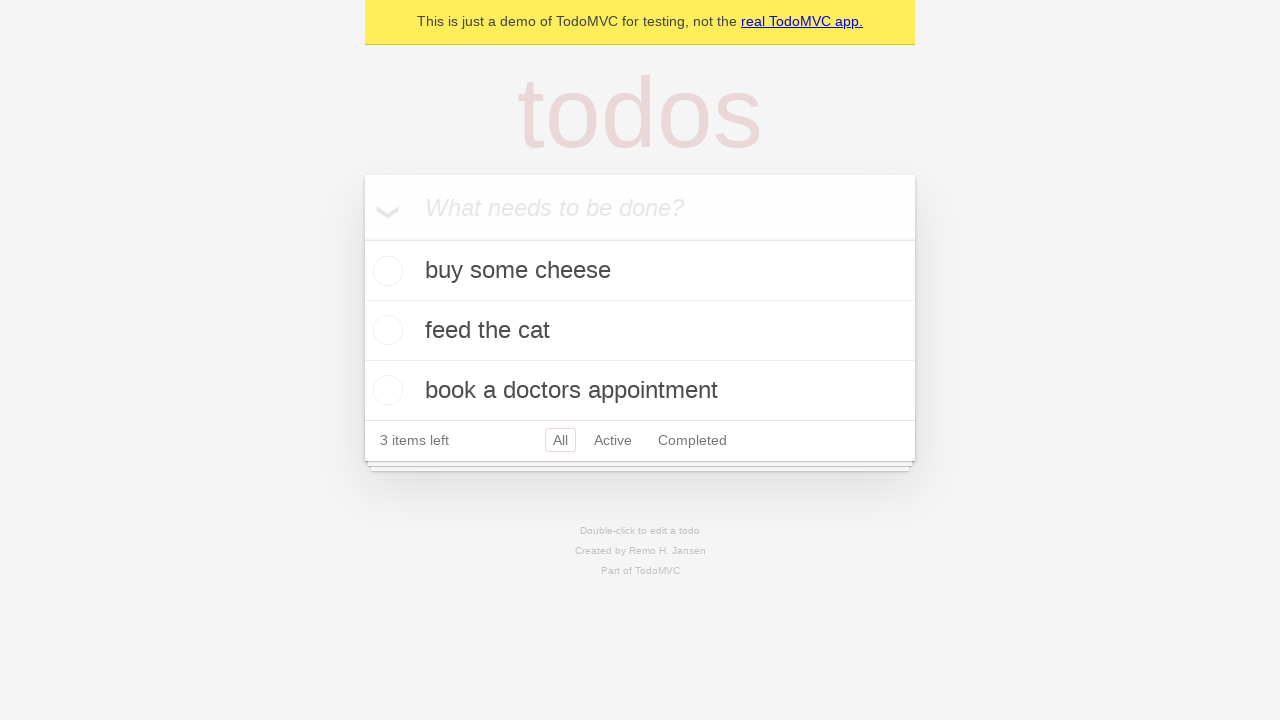

Checked the second todo item as completed at (385, 330) on internal:testid=[data-testid="todo-item"s] >> nth=1 >> internal:role=checkbox
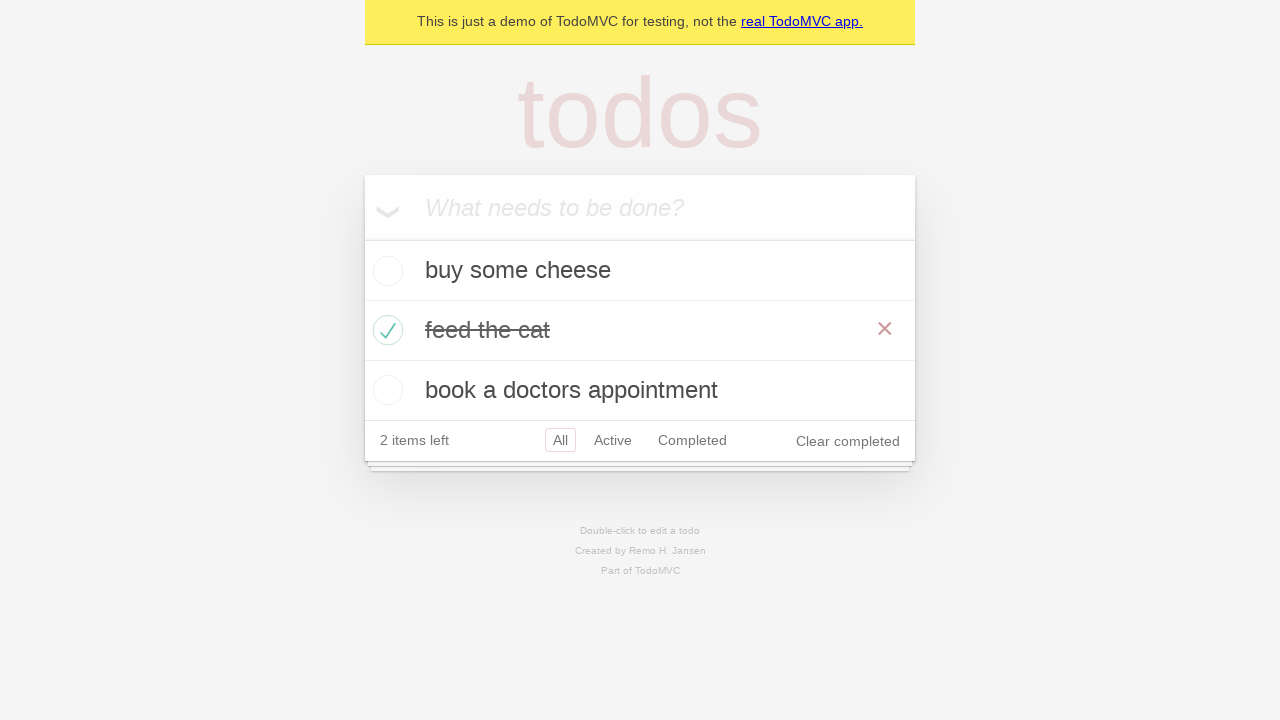

Clicked the Completed filter link at (692, 440) on internal:role=link[name="Completed"i]
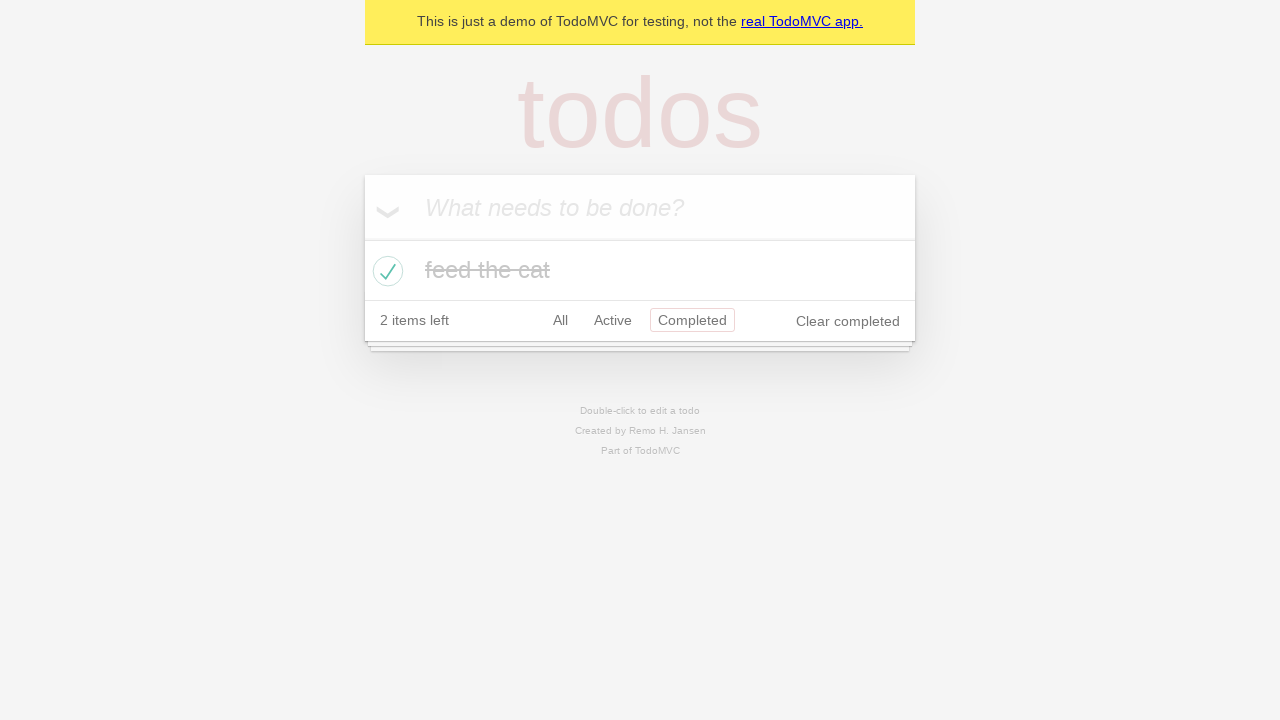

Waited for filter to apply
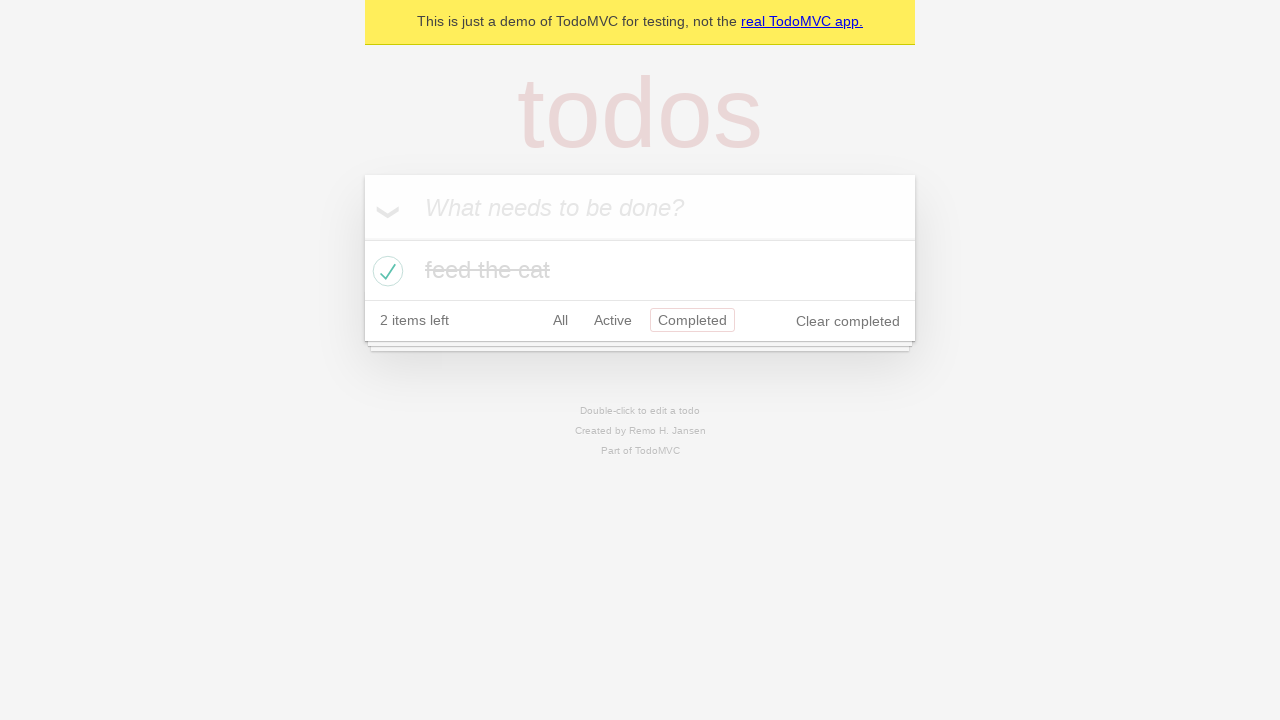

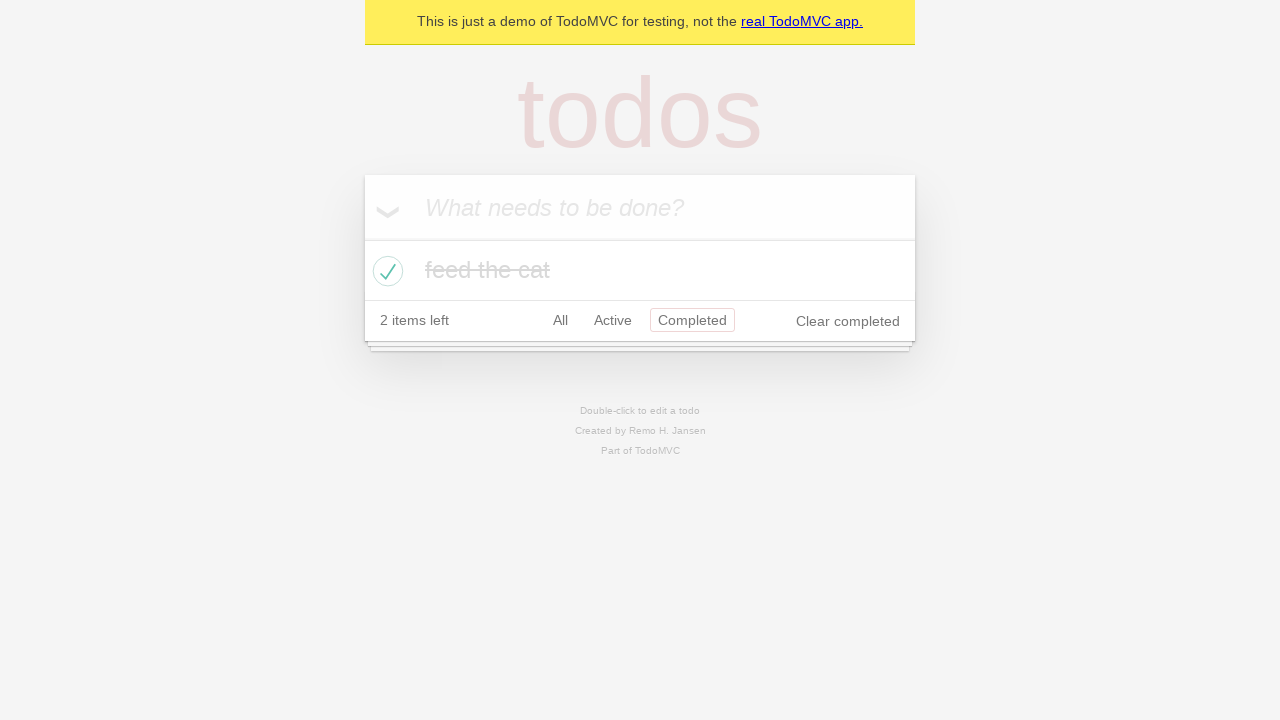